Tests JavaScript alert handling including simple alerts, confirmation dialogs, and prompt alerts with text input

Starting URL: https://the-internet.herokuapp.com/javascript_alerts

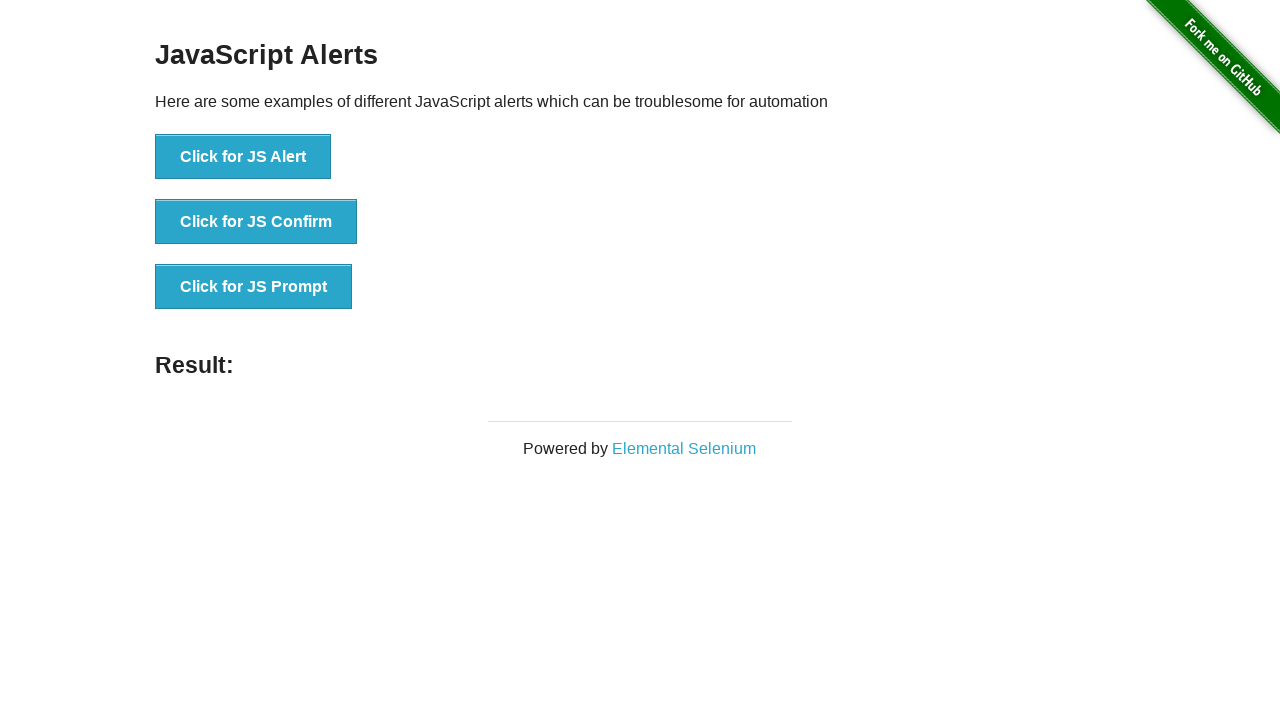

Clicked button to trigger simple JavaScript alert at (243, 157) on xpath=//button[normalize-space()='Click for JS Alert']
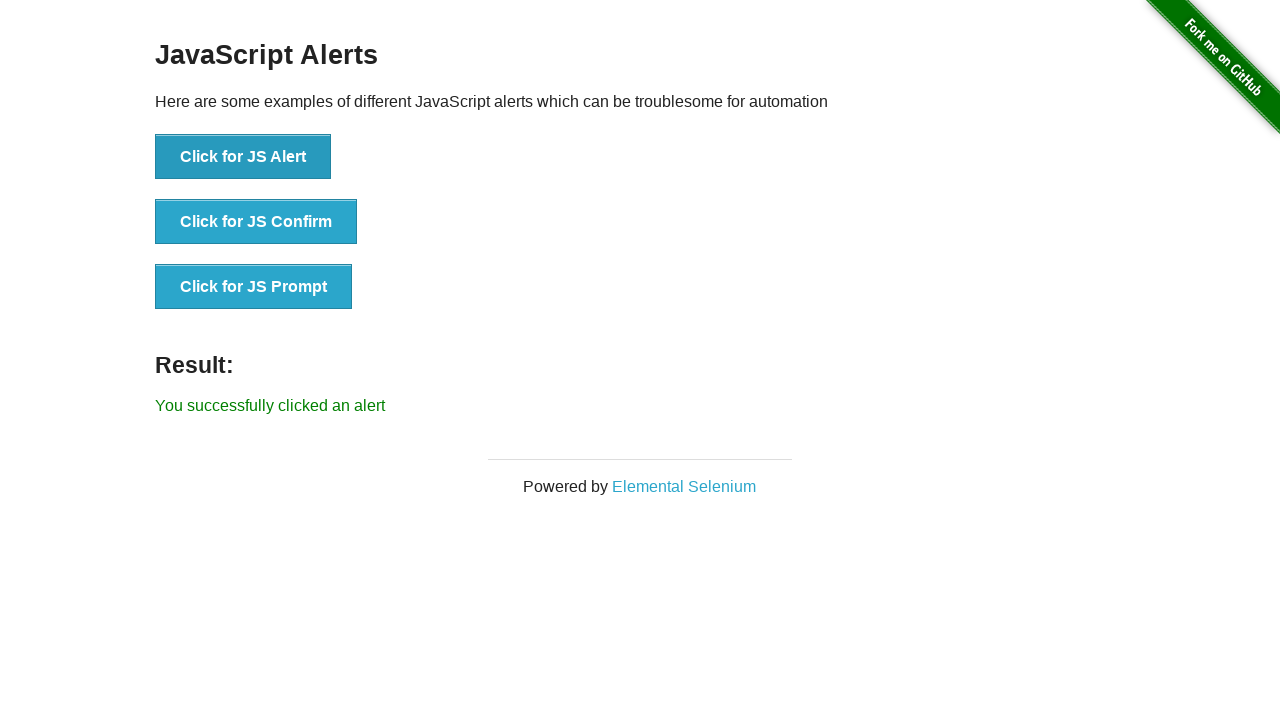

Set up dialog handler to accept simple alert
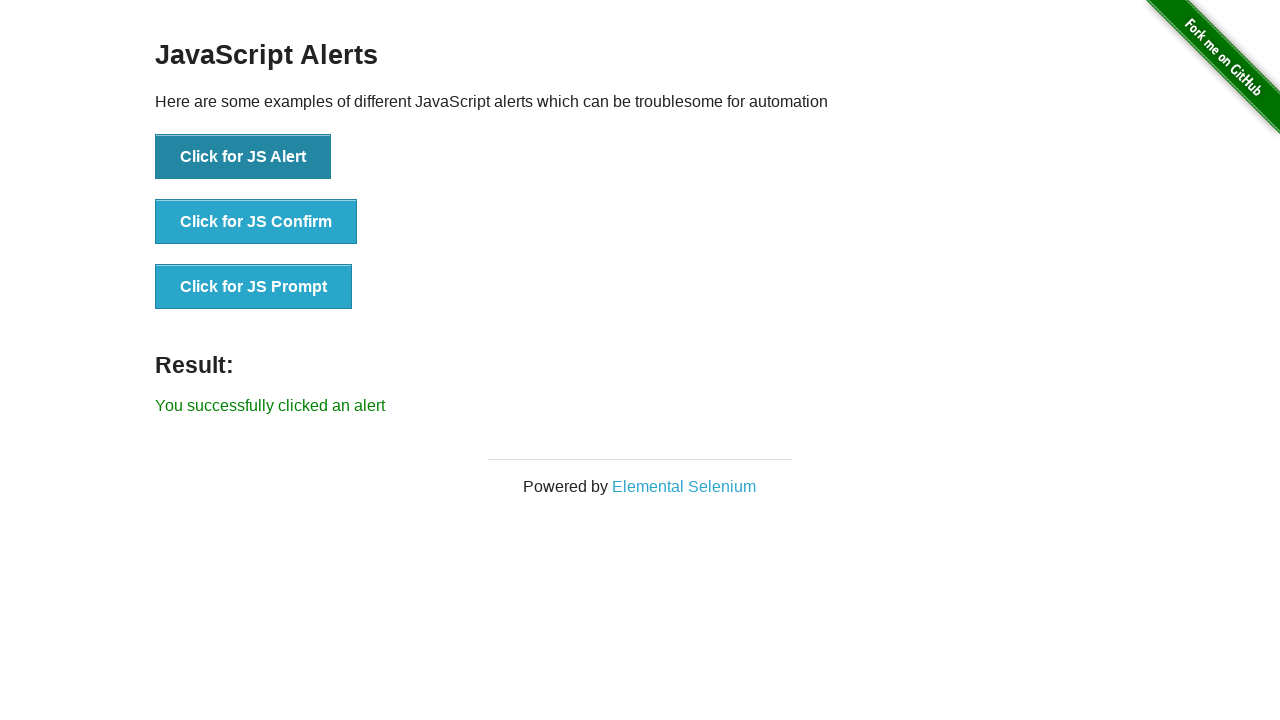

Waited for simple alert to be processed
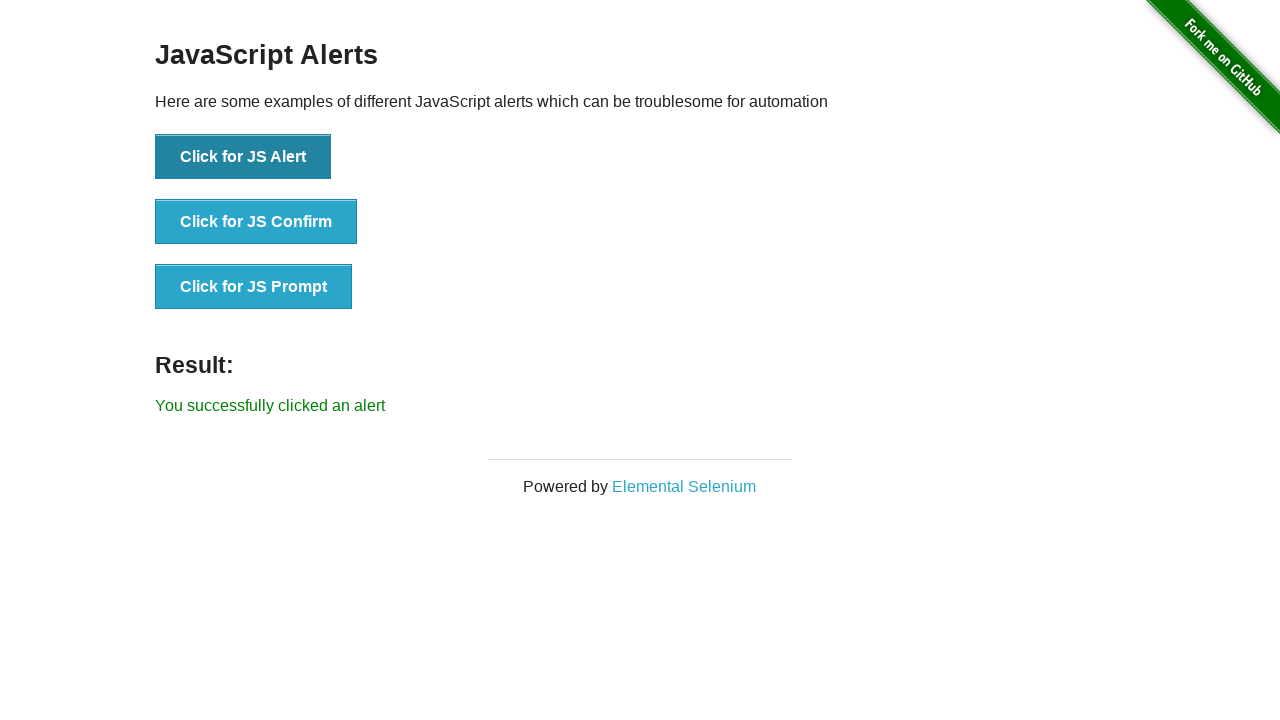

Clicked button to trigger confirmation alert at (256, 222) on xpath=//button[normalize-space()='Click for JS Confirm']
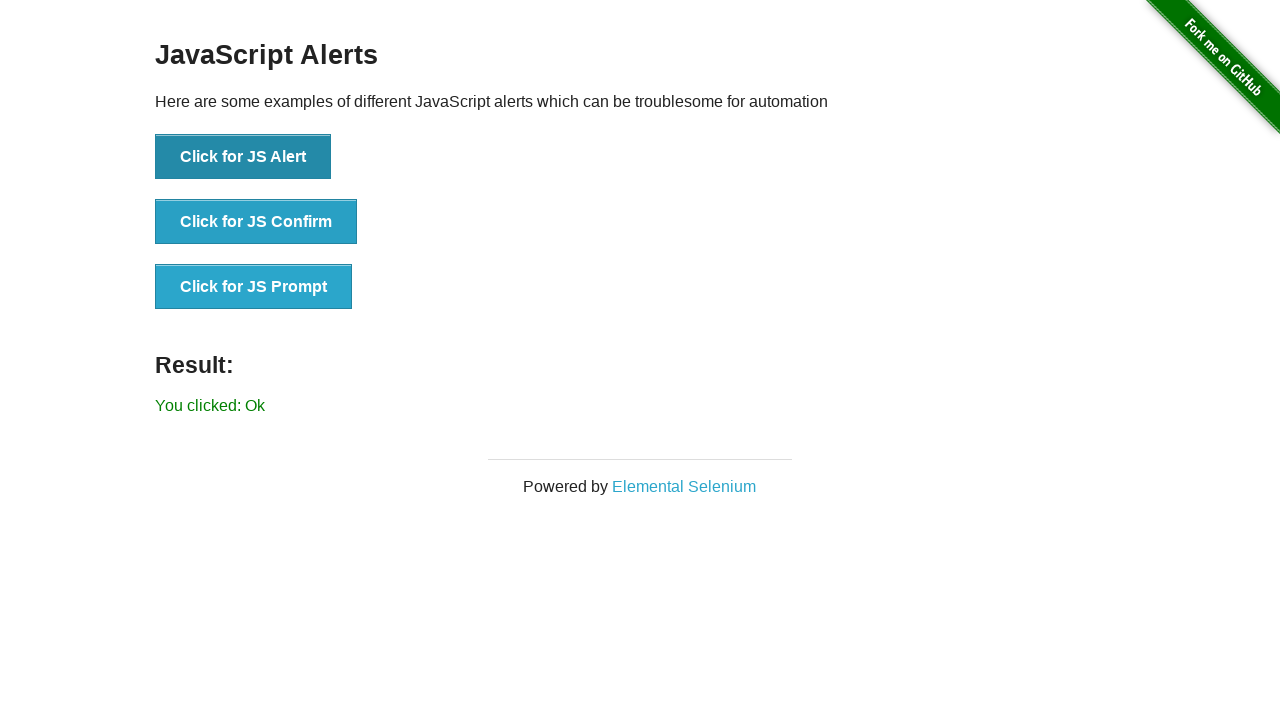

Set up dialog handler to dismiss confirmation alert
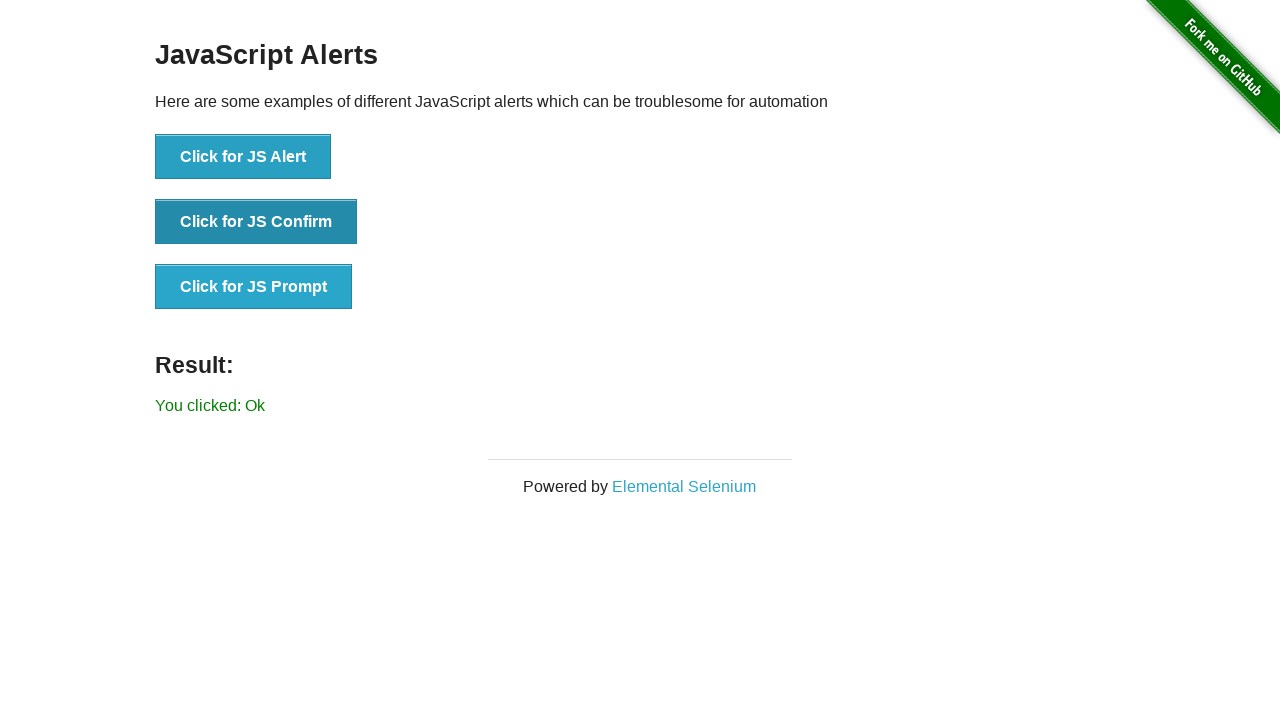

Waited for confirmation alert to be processed
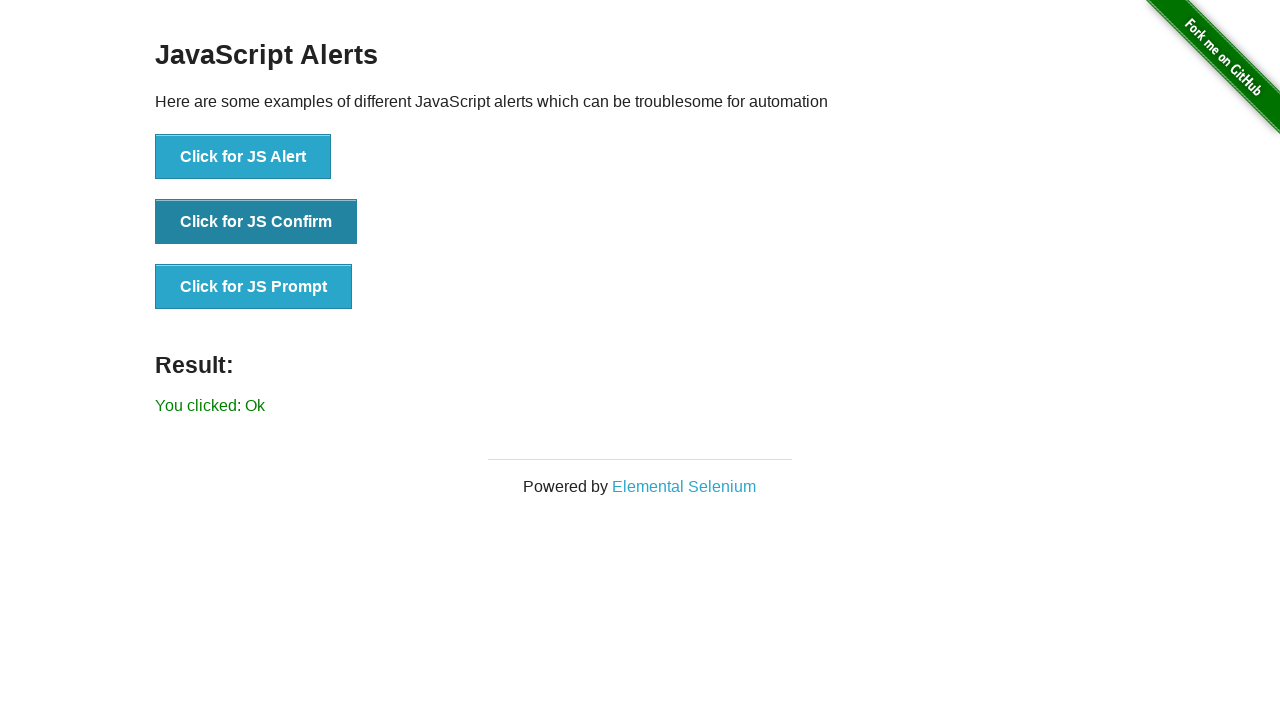

Clicked button to trigger prompt alert at (254, 287) on xpath=//button[normalize-space()='Click for JS Prompt']
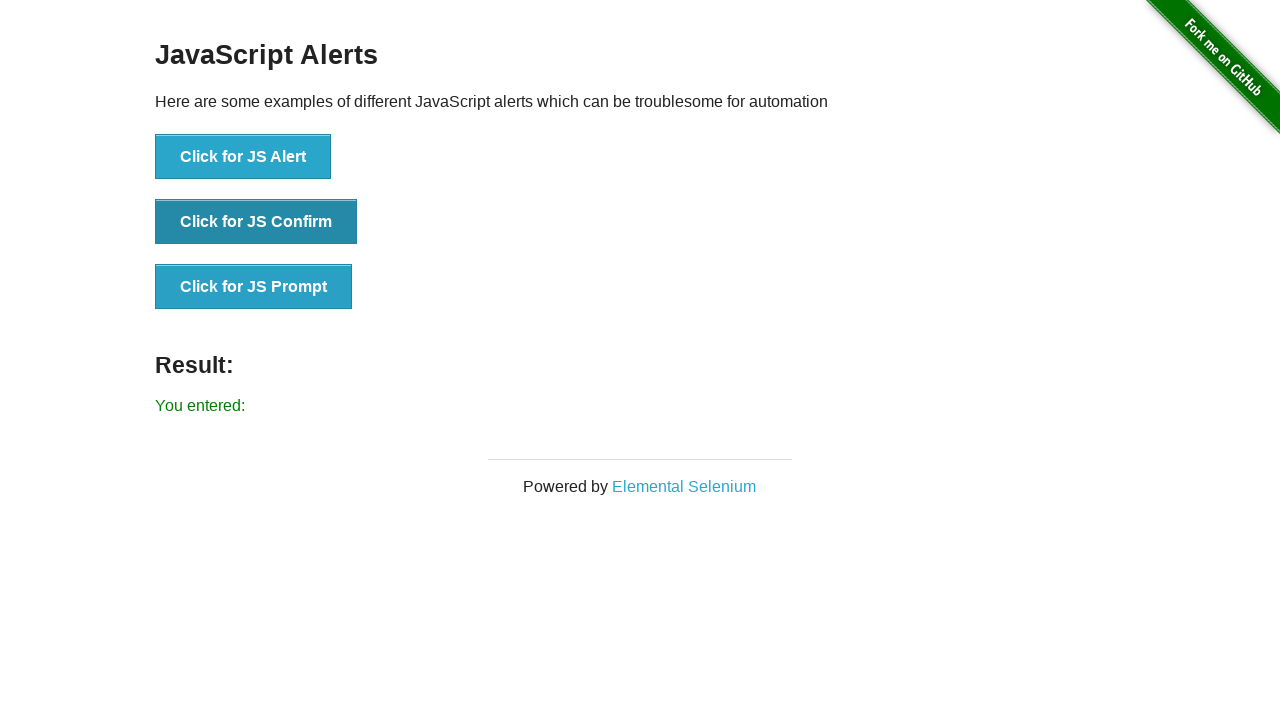

Set up dialog handler to accept prompt alert with text 'janvi'
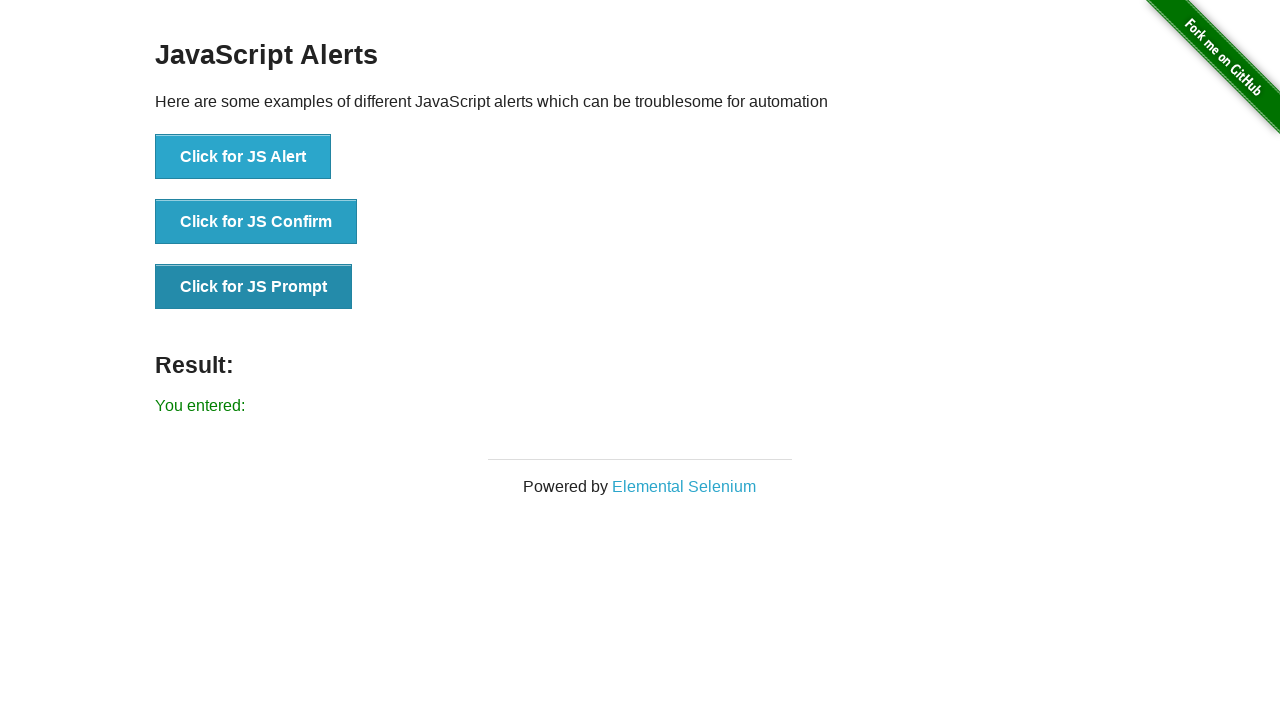

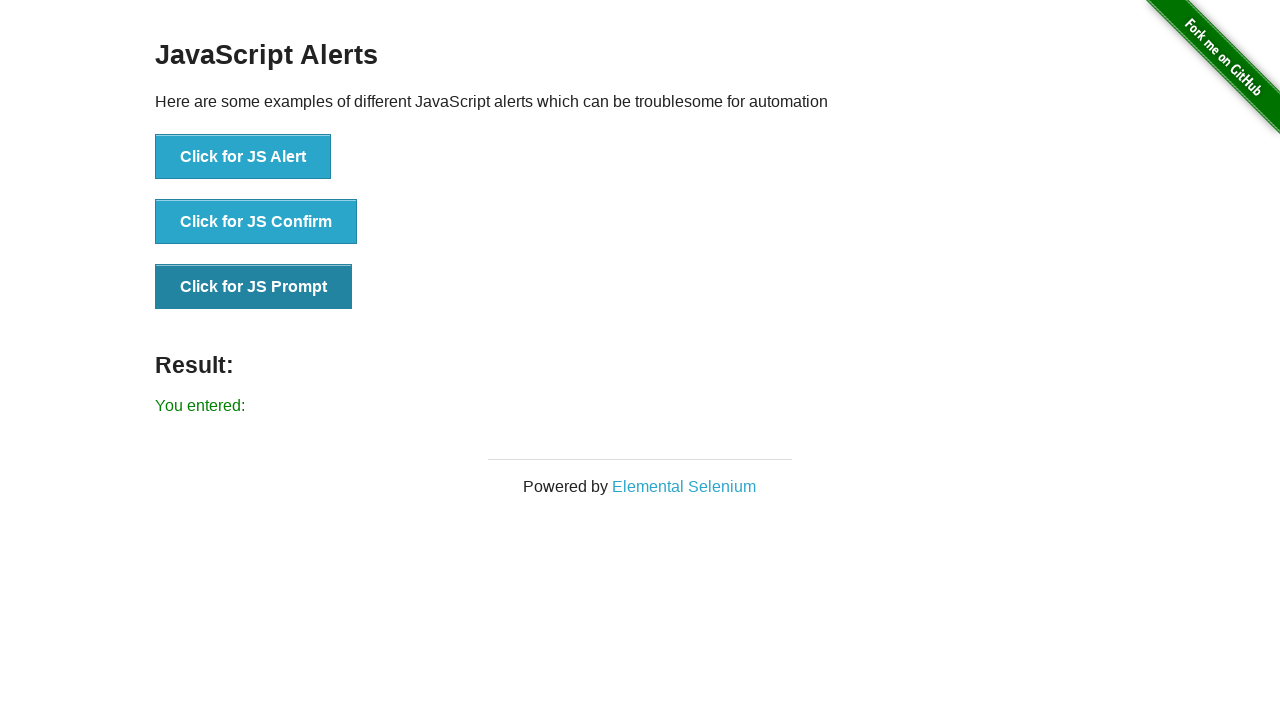